Navigates to the semjenhaza.hu website and loads the homepage

Starting URL: http://semjenhaza.hu/

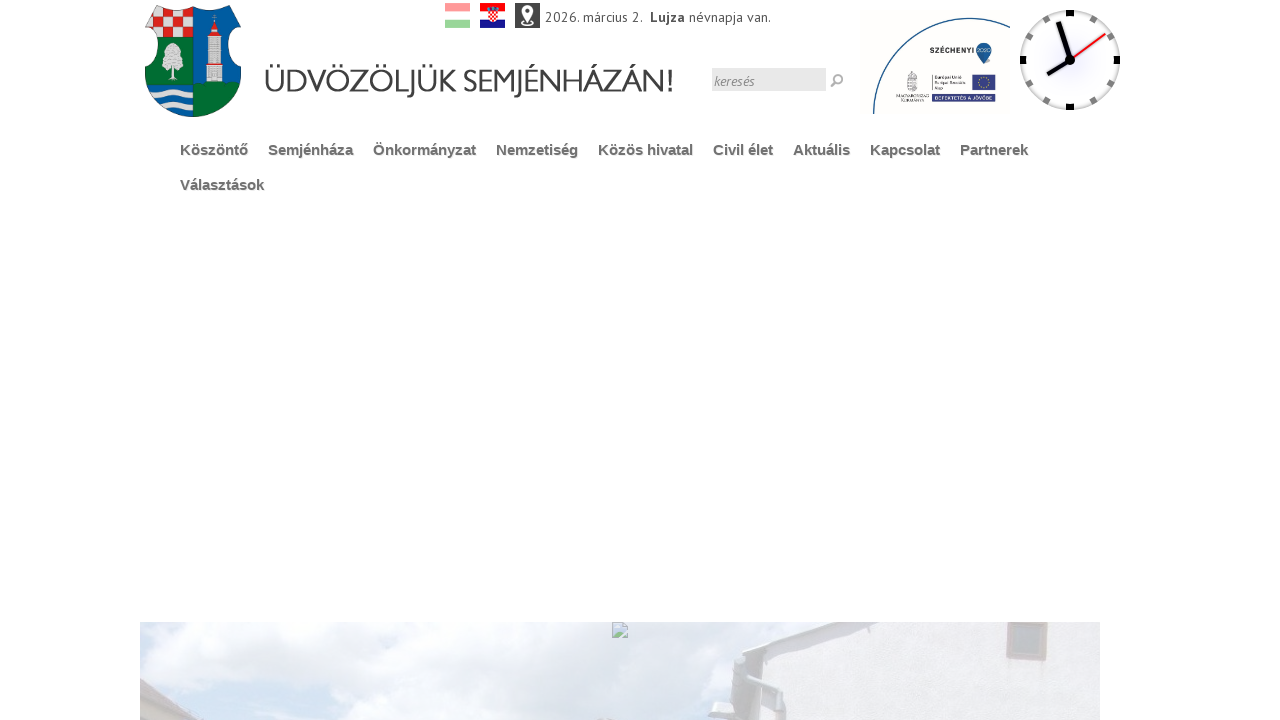

Waited for DOM content to load on semjenhaza.hu homepage
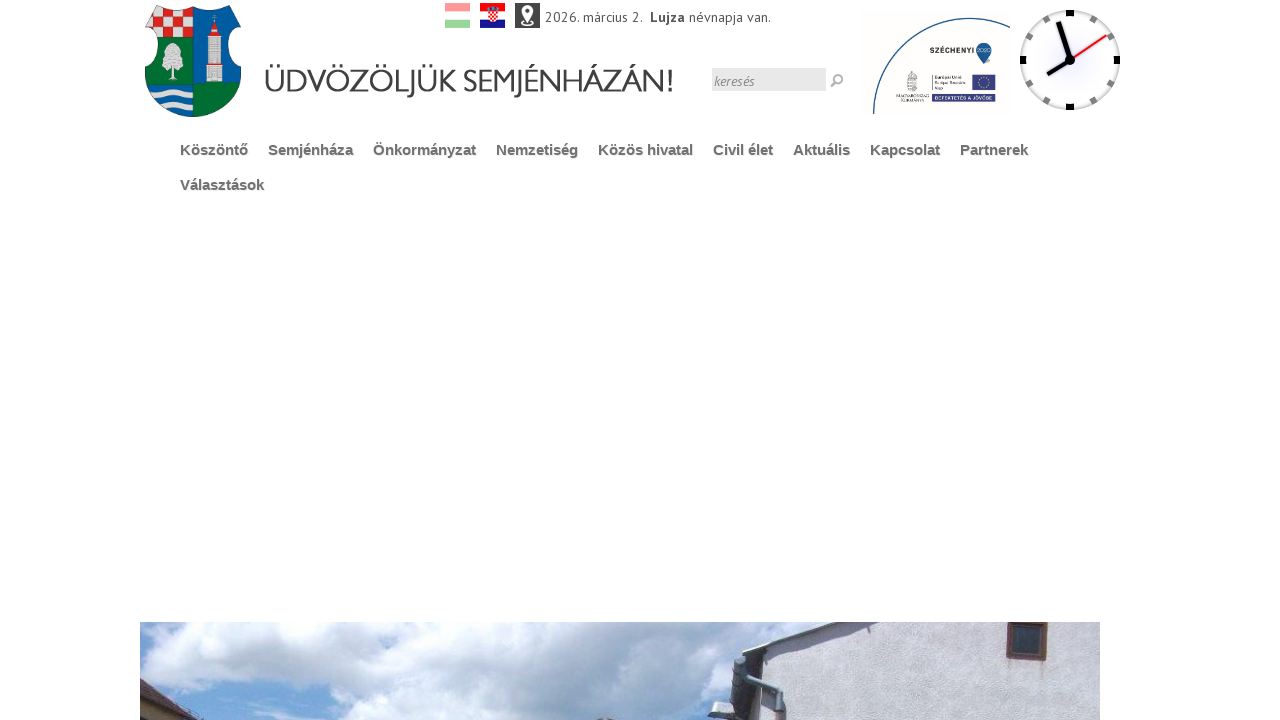

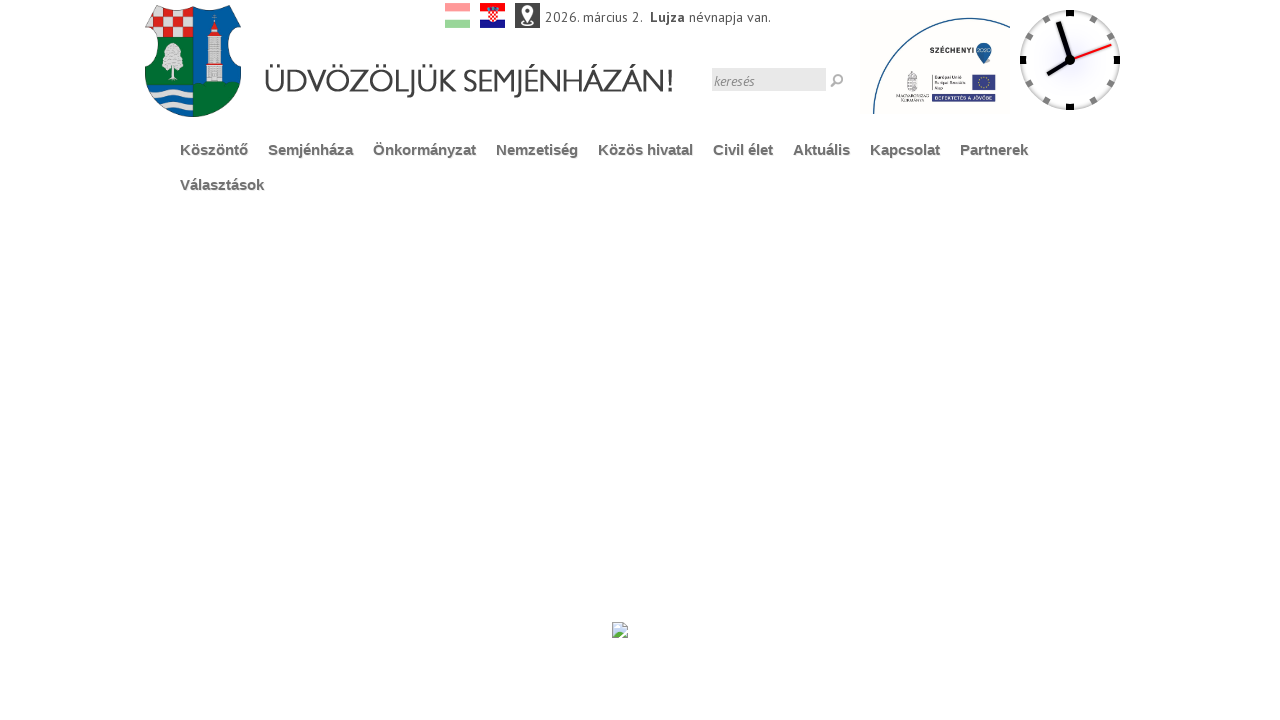